Navigates to WiseQuarter website and retrieves the page URL and title

Starting URL: https://www.wisequarter.com

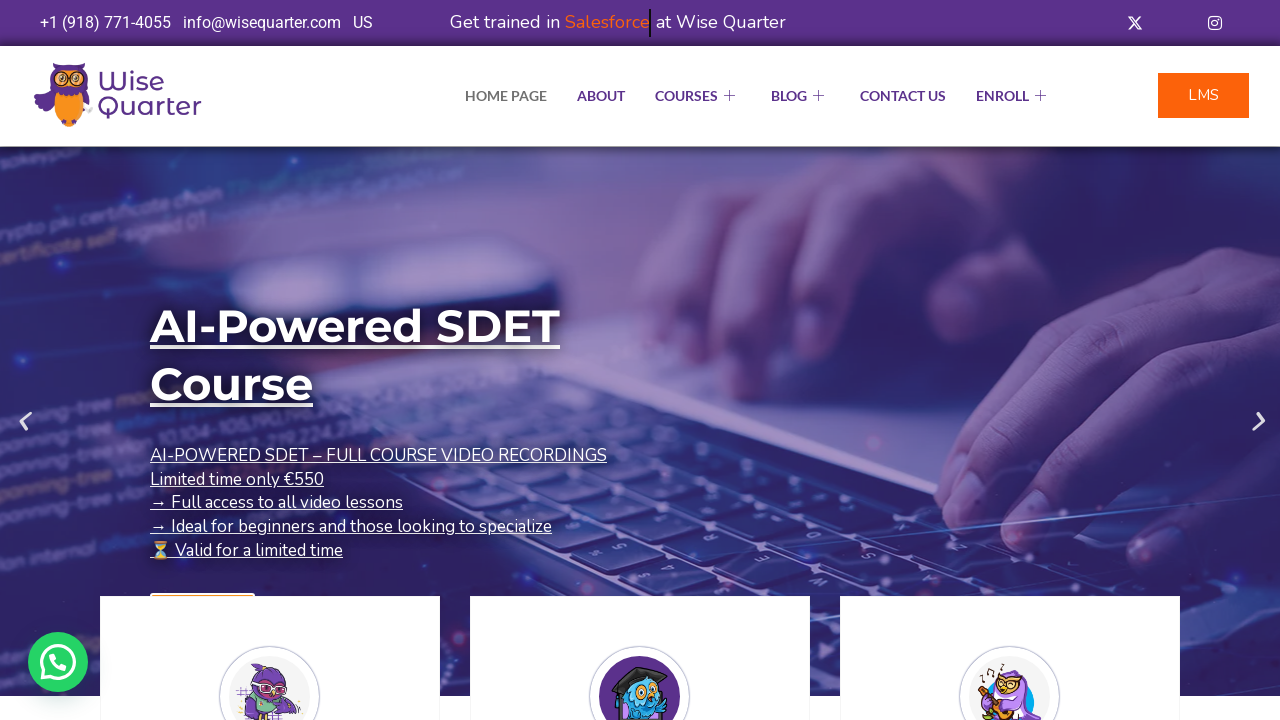

Navigated to WiseQuarter website
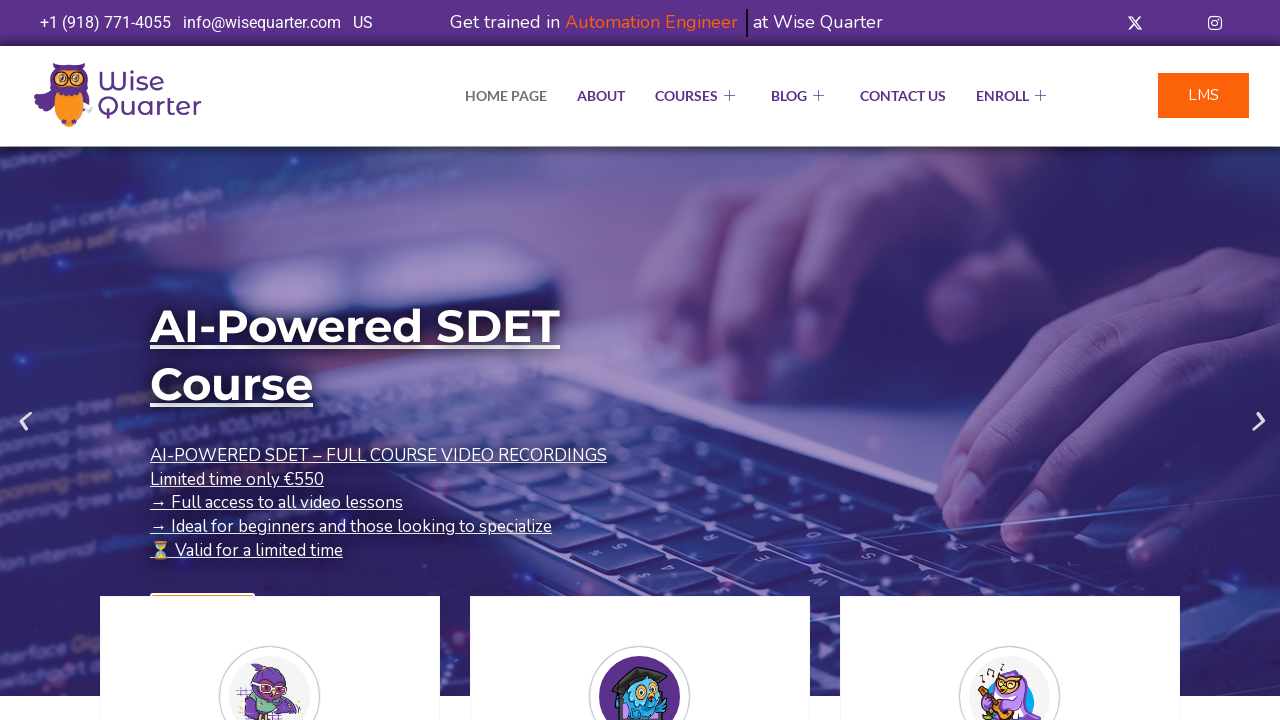

Retrieved current page URL
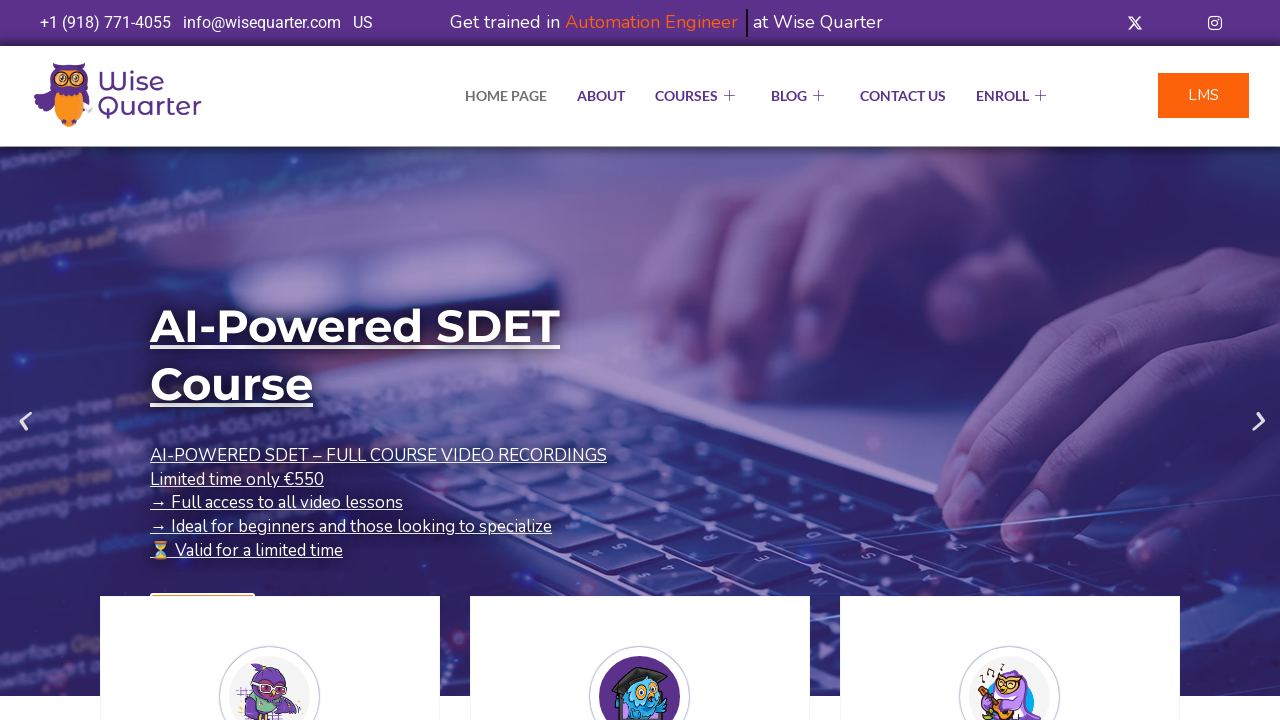

Retrieved page title
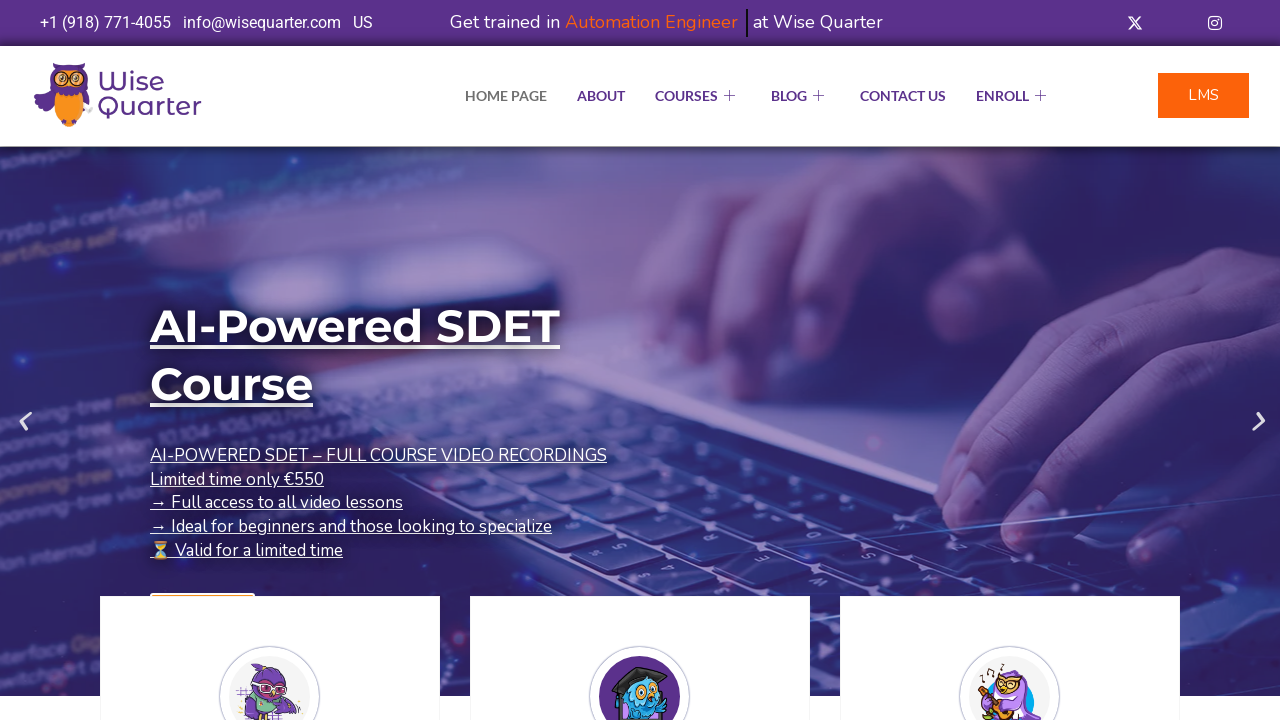

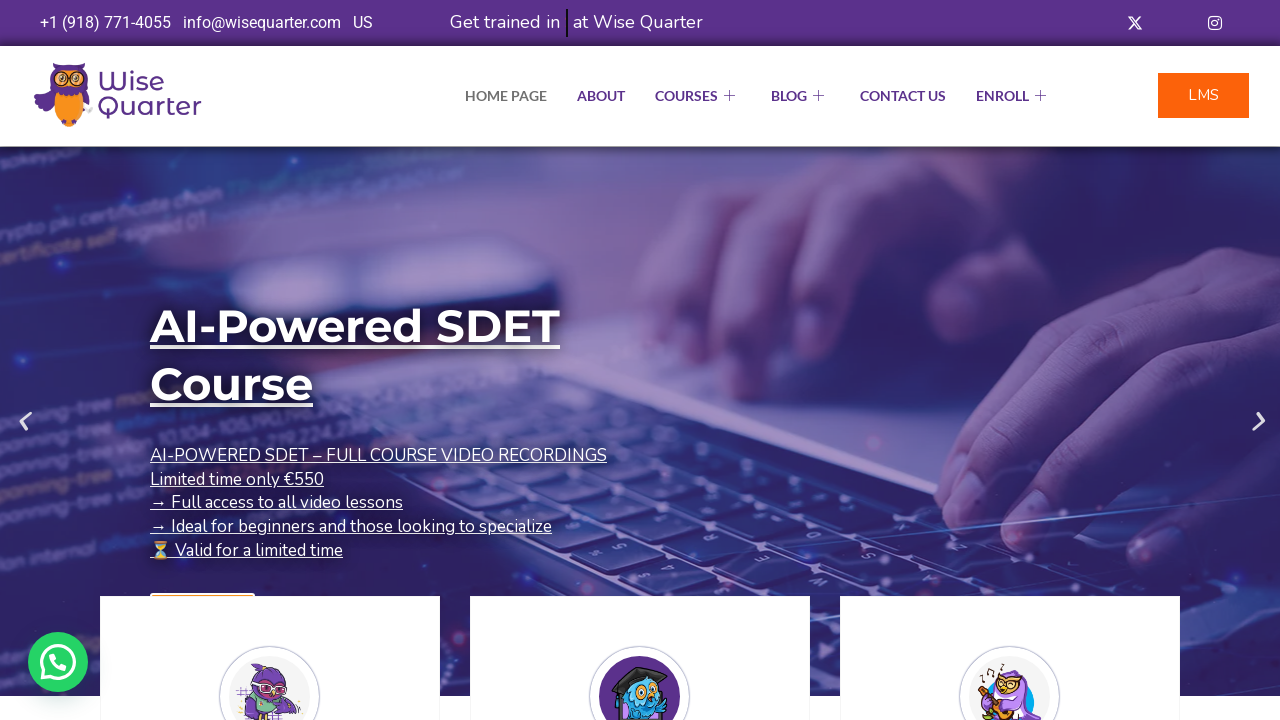